Tests A/B test opt-out functionality by first verifying the page shows an A/B test variation, then adding an opt-out cookie and refreshing to confirm the test is disabled.

Starting URL: http://the-internet.herokuapp.com/abtest

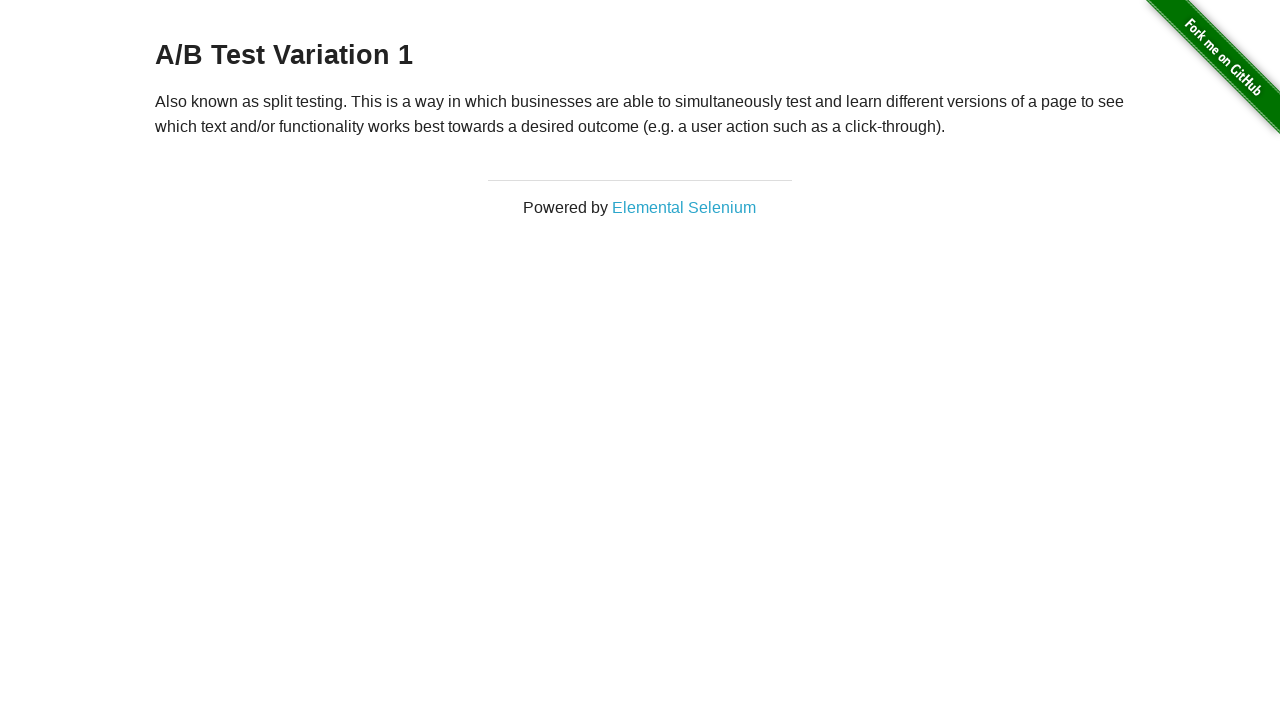

Located h3 heading element
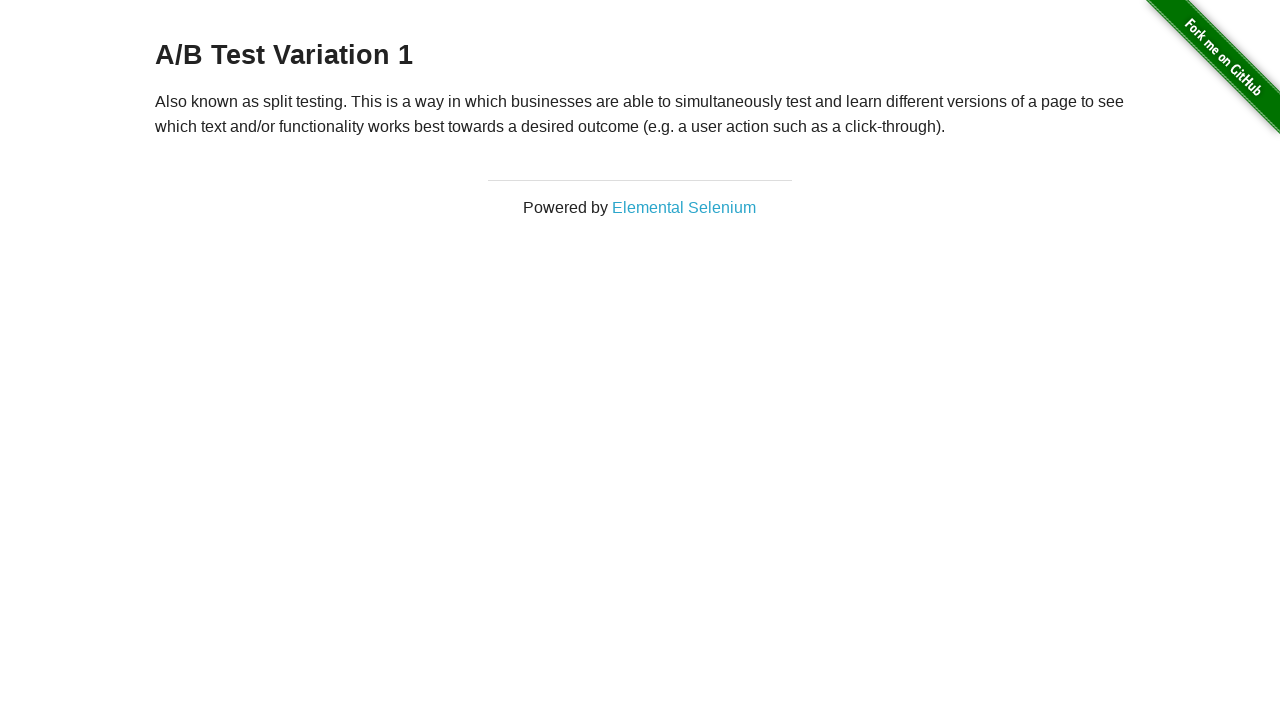

Retrieved heading text: 'A/B Test Variation 1'
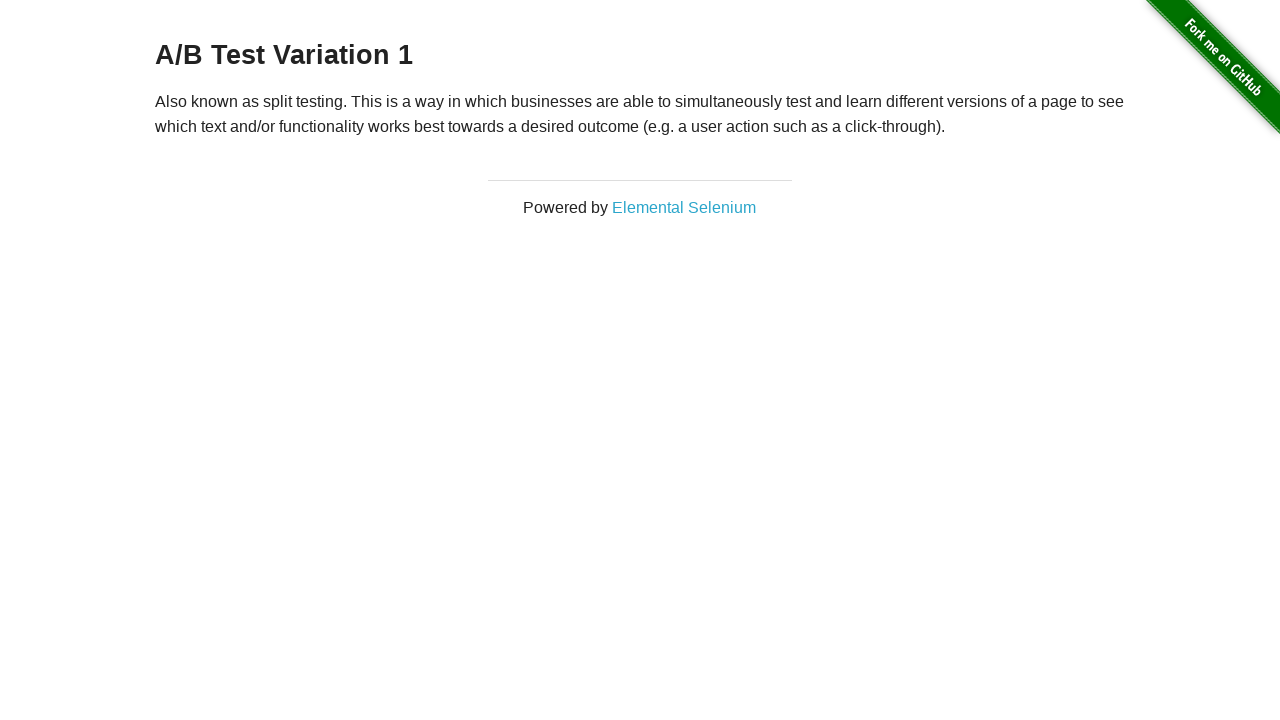

Verified page is showing A/B test variation: 'A/B Test Variation 1'
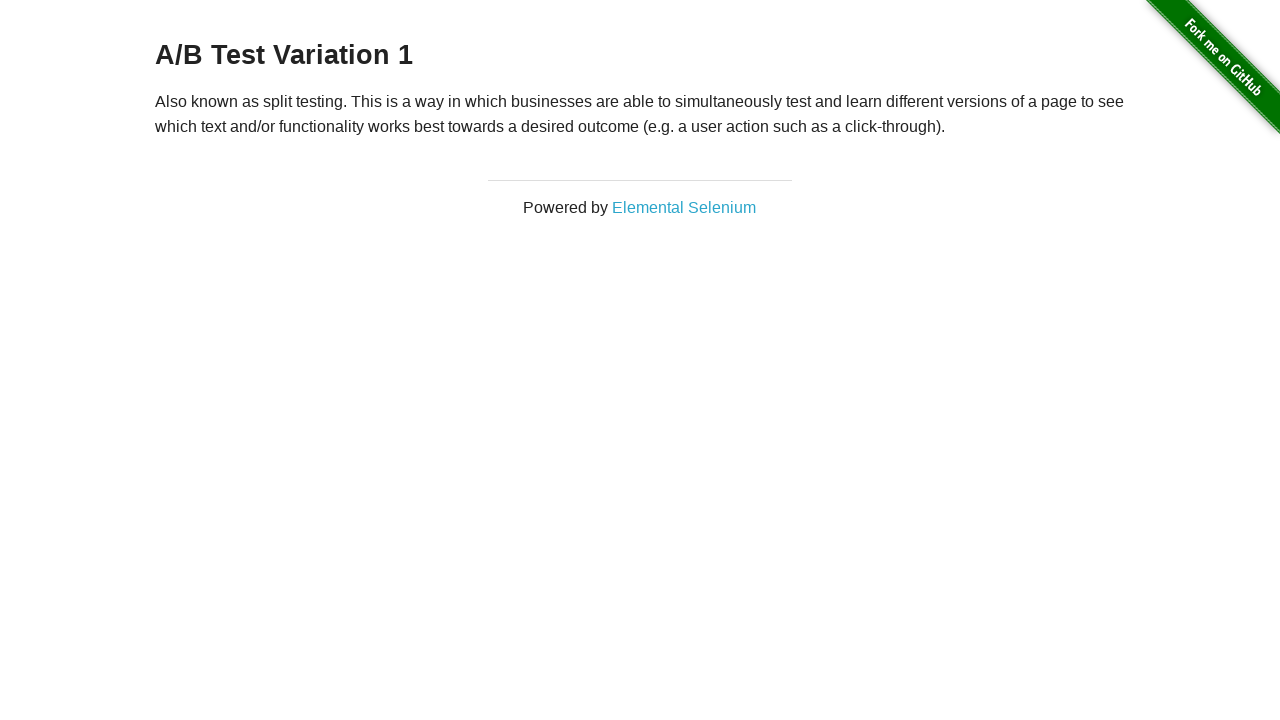

Added optimizelyOptOut cookie to disable A/B testing
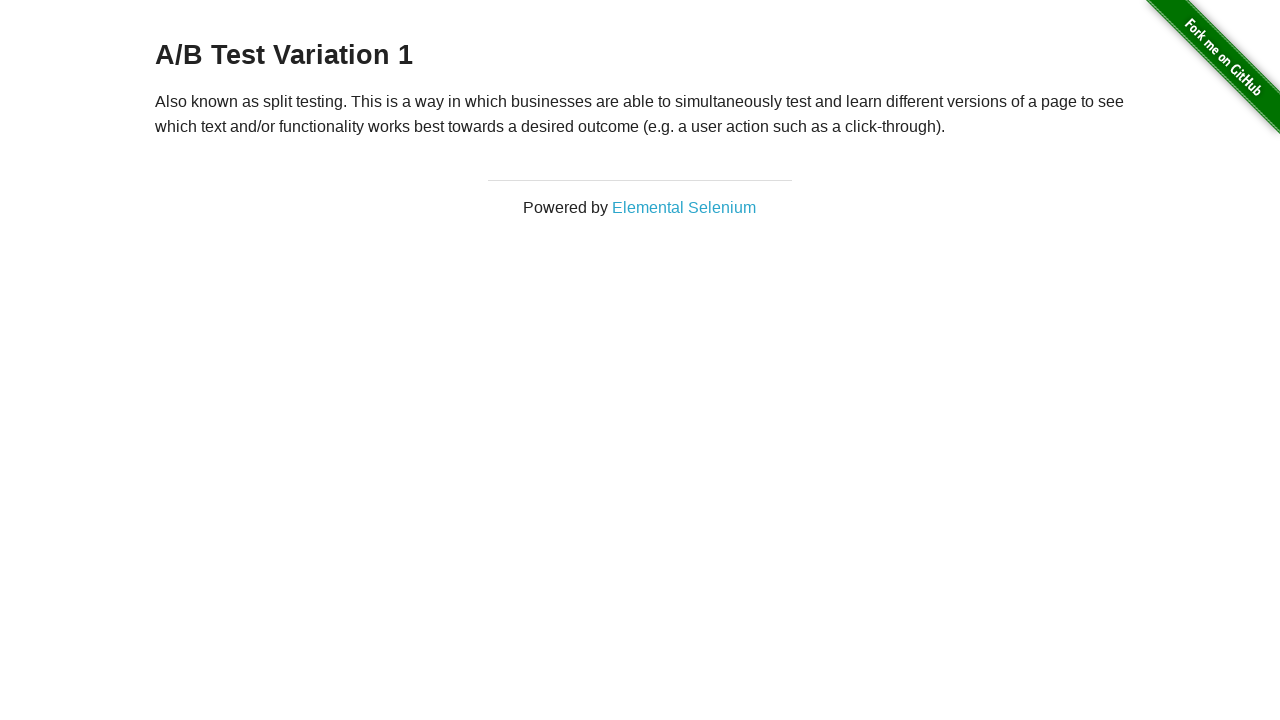

Reloaded page after adding opt-out cookie
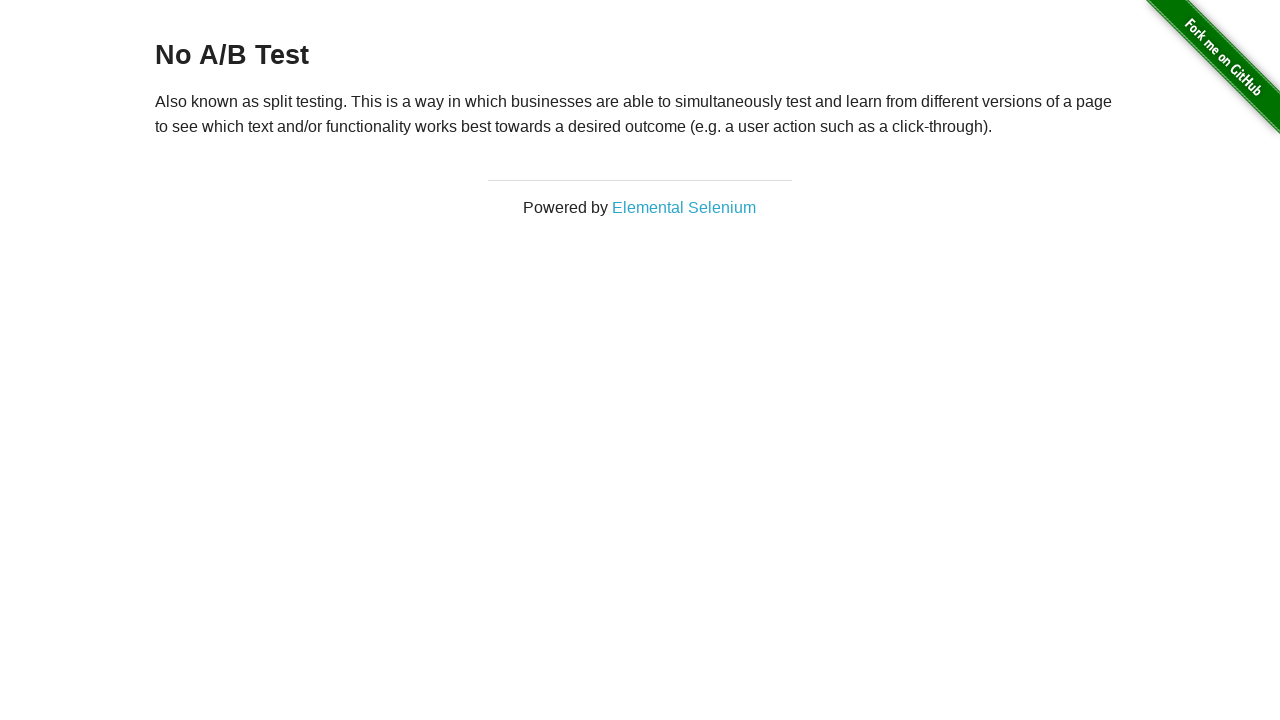

Retrieved heading text after reload: 'No A/B Test'
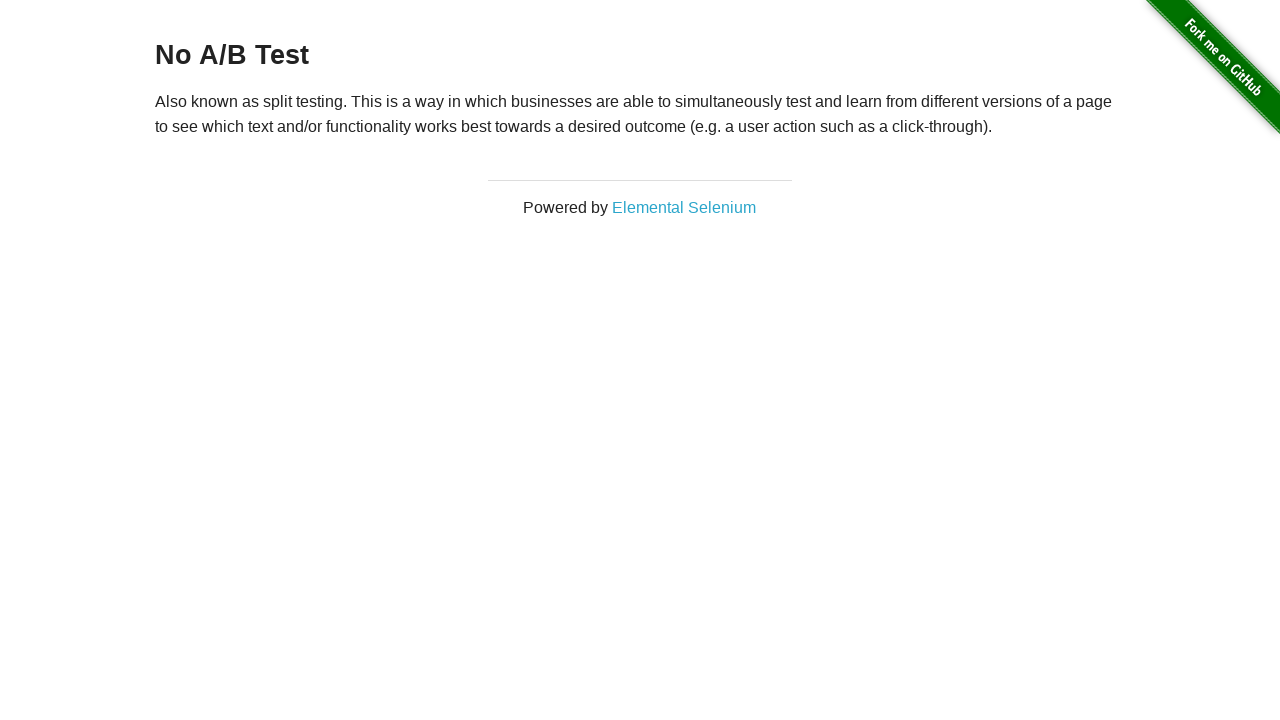

Verified A/B test is disabled and showing 'No A/B Test' message
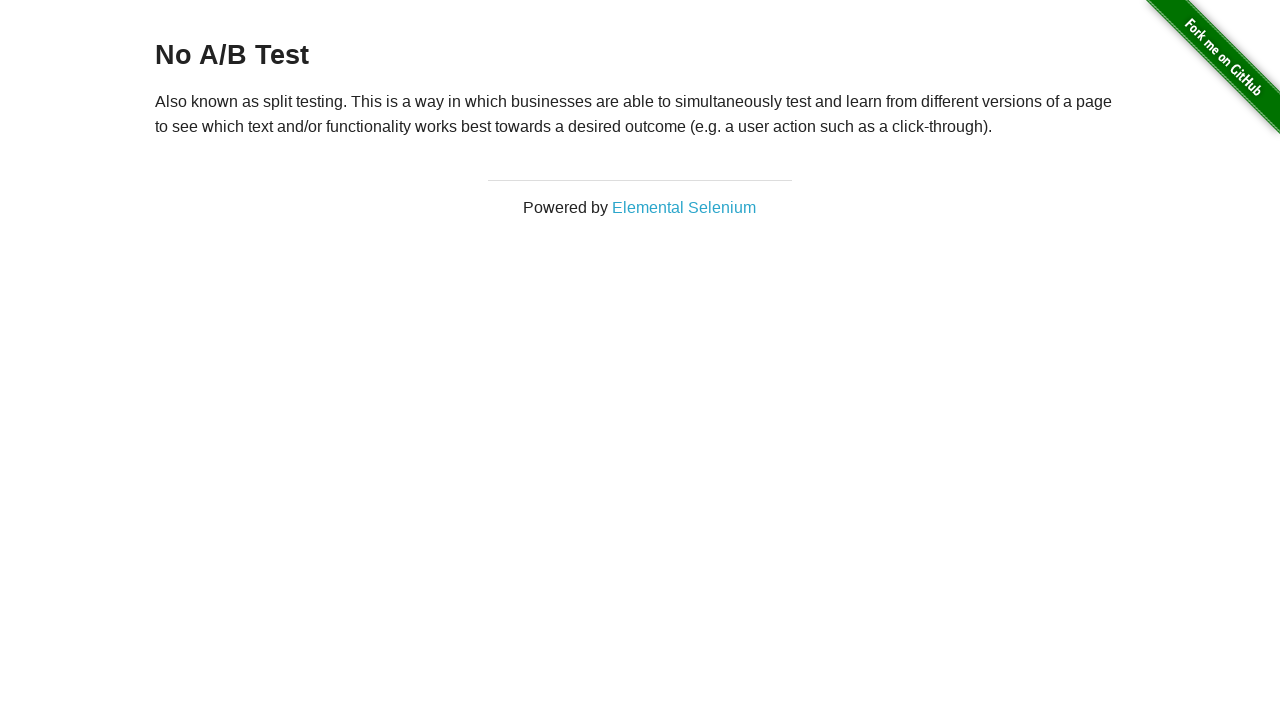

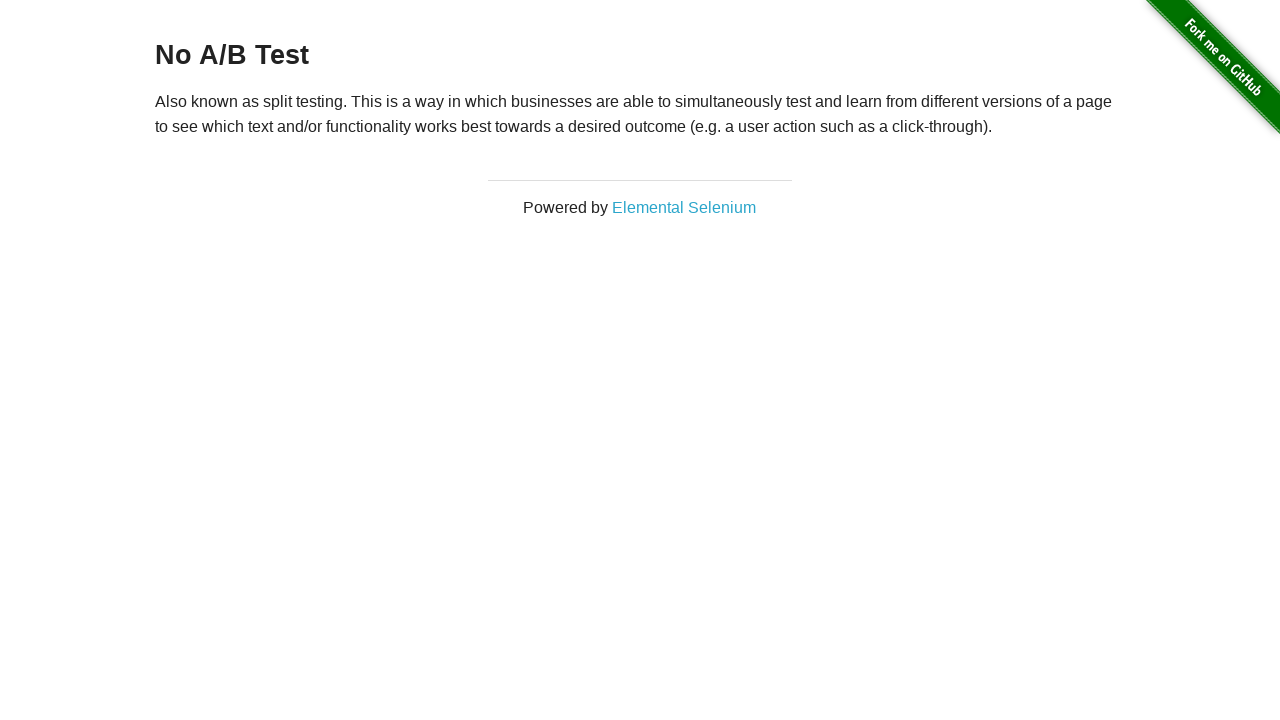